Tests creating a new todo list by entering a name and pressing Enter, then deleting it by clicking the delete button and confirming the alert dialog.

Starting URL: https://eviltester.github.io/simpletodolist/todolists.html

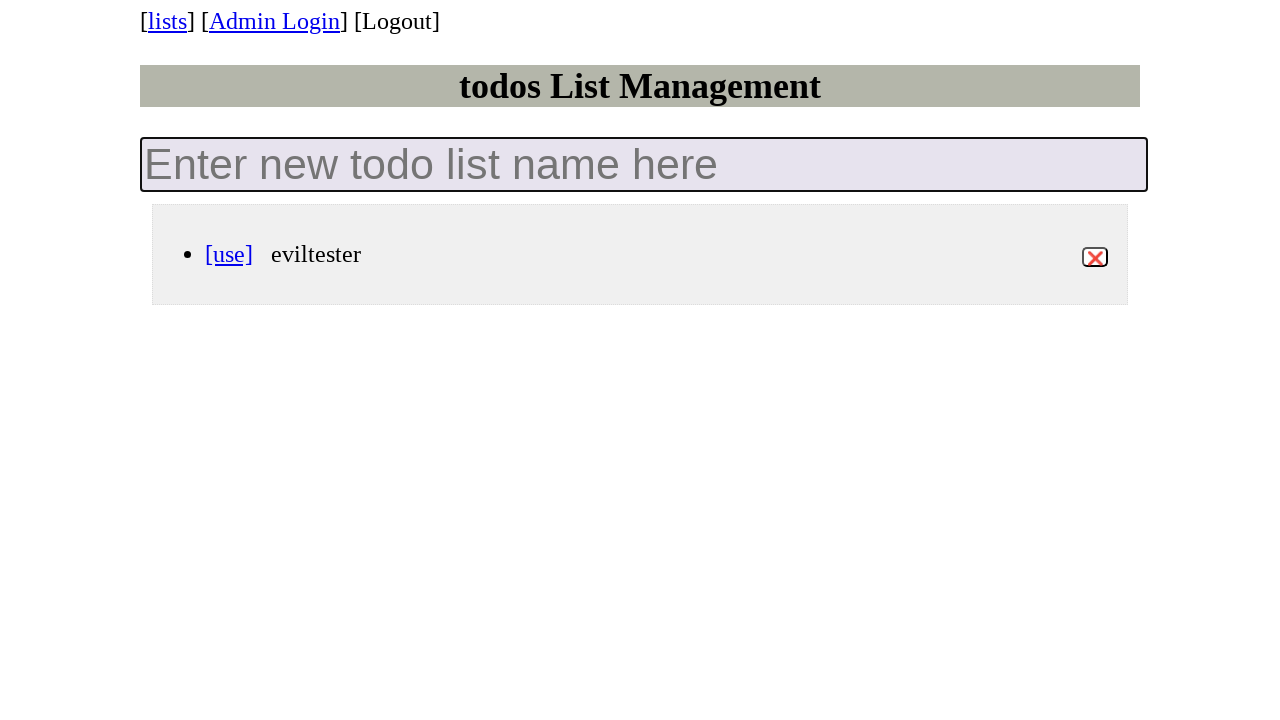

Filled new list name field with 'my-test-list-789' on .new-todo-list
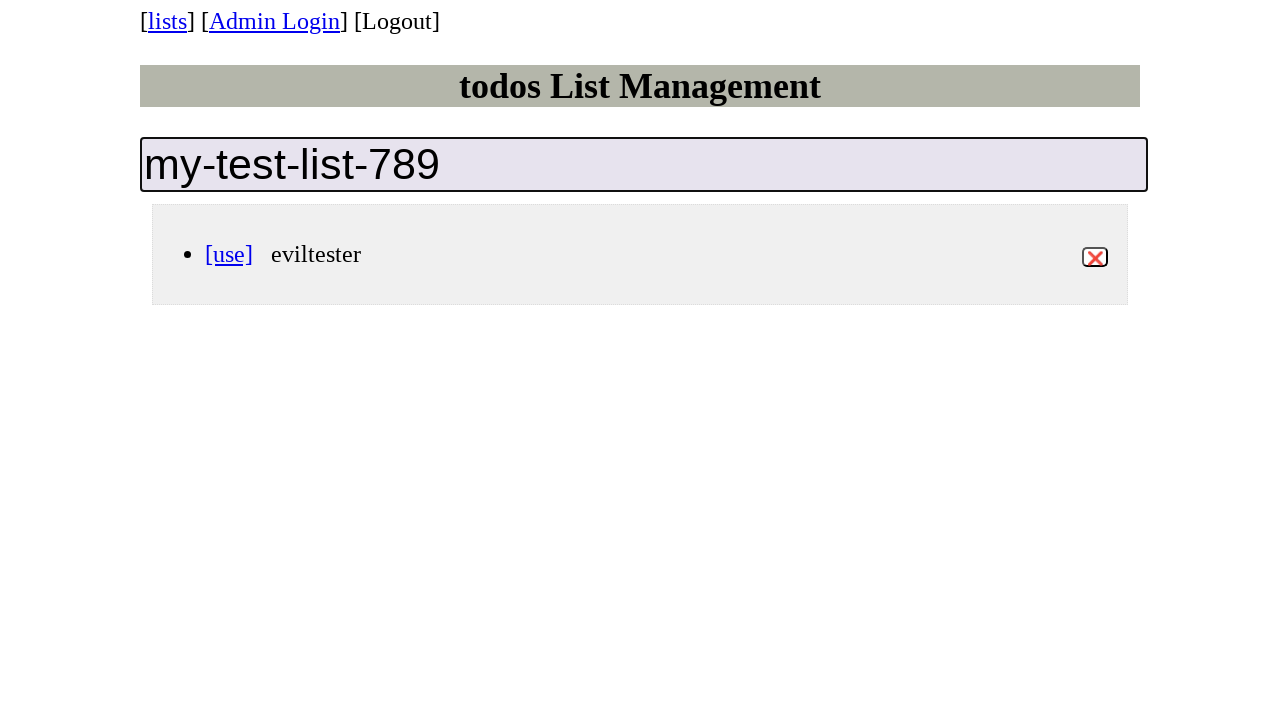

Pressed Enter to create the new list on .new-todo-list
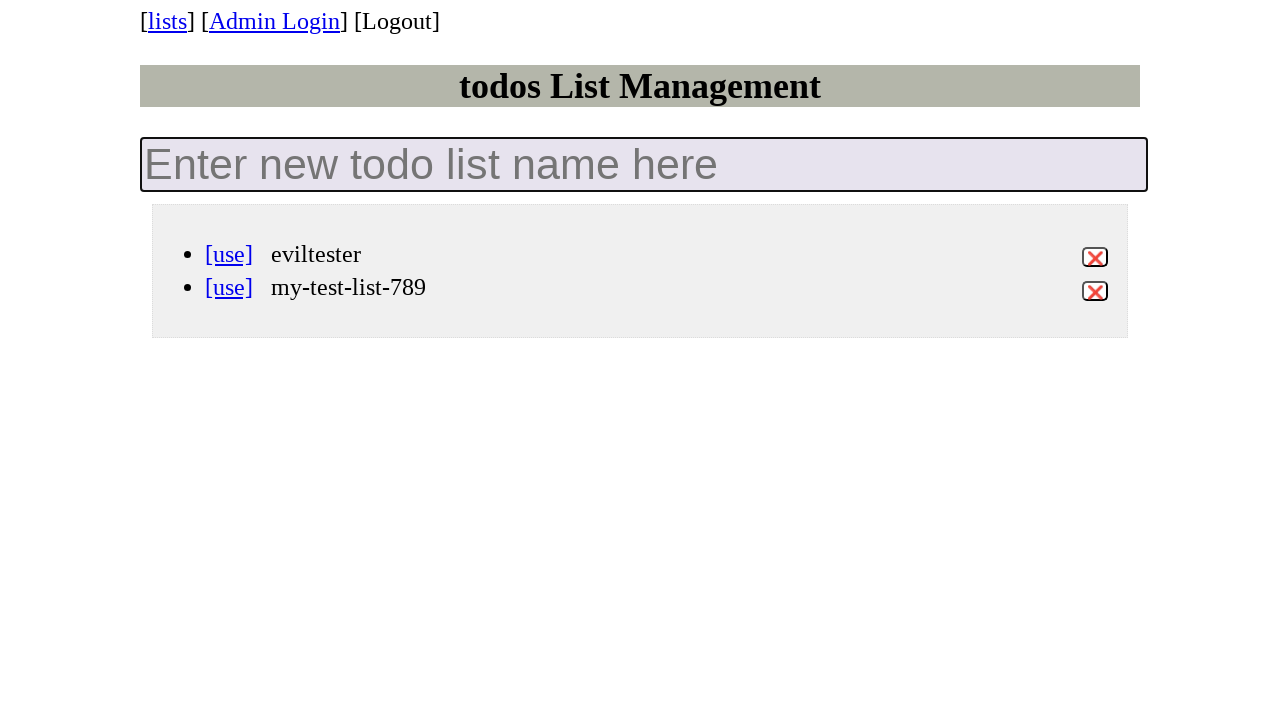

New list 'my-test-list-789' appeared on the page
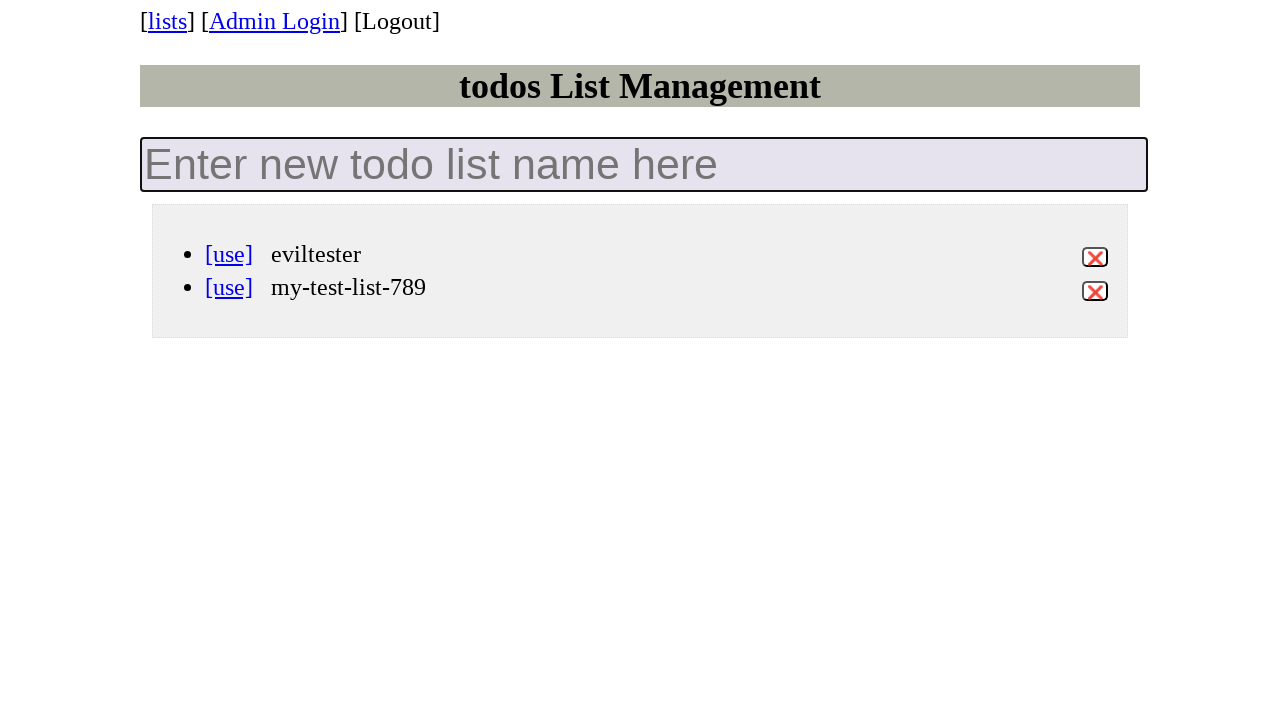

Set up dialog handler to automatically accept confirmation alerts
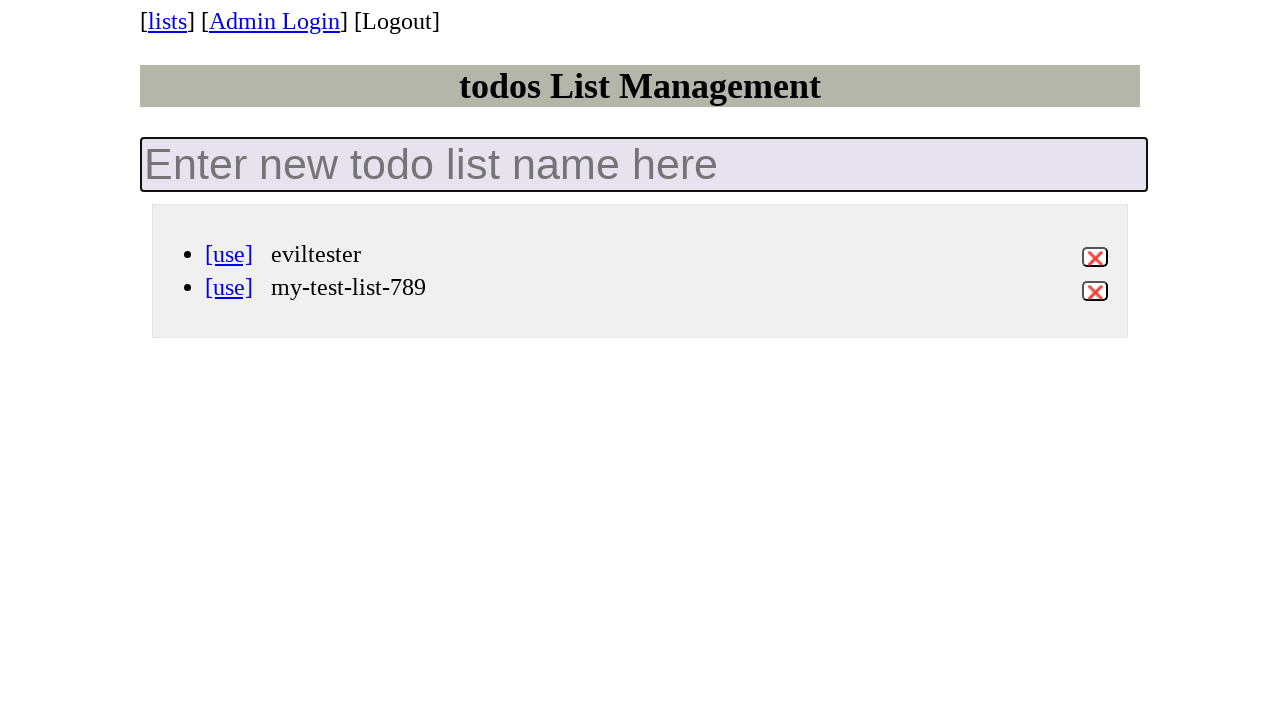

Clicked delete button for list 'my-test-list-789' at (1095, 291) on li[data-id='my-test-list-789'] button.destroy
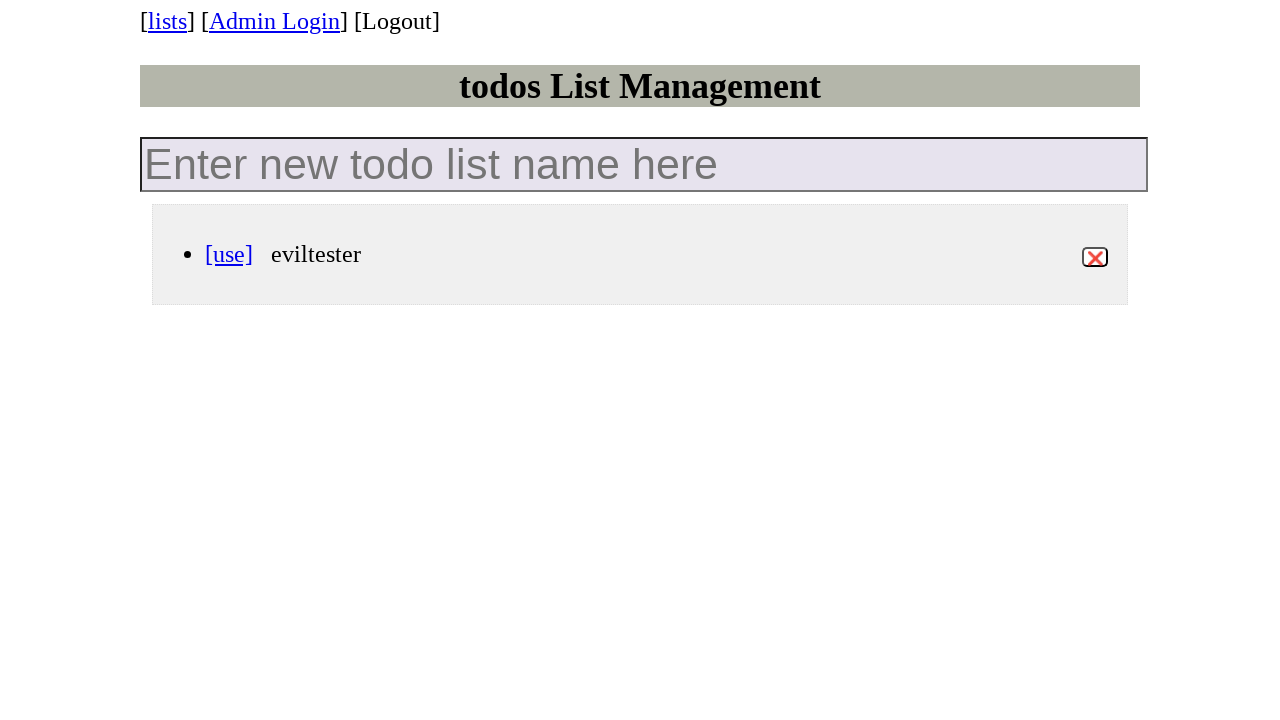

List 'my-test-list-789' was successfully deleted and removed from the page
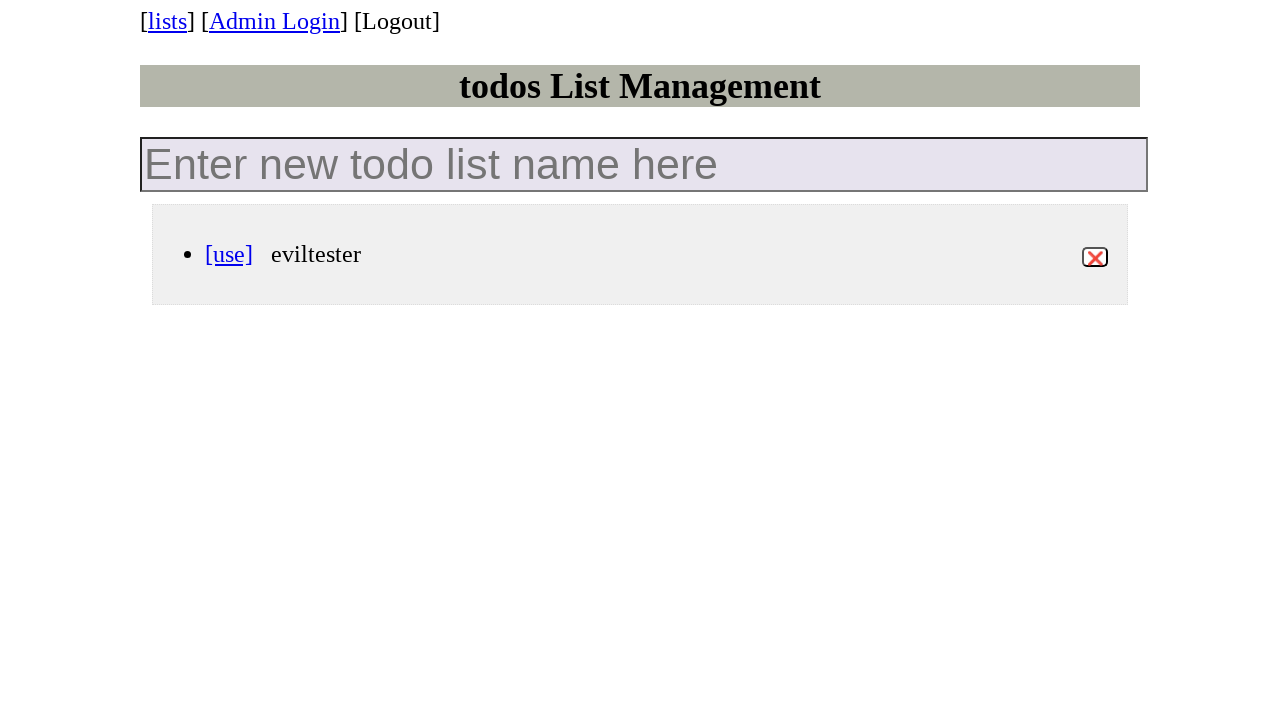

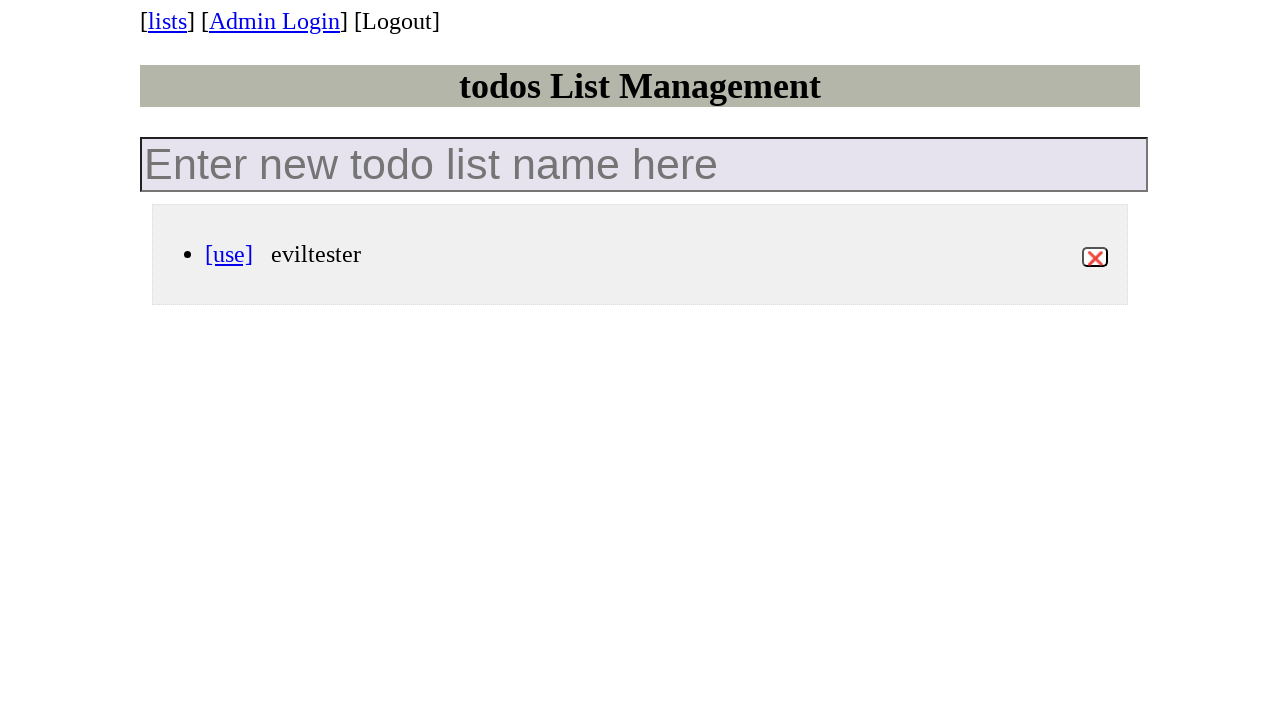